Tests Add/Remove Elements functionality by clicking the link, adding an element, then removing it

Starting URL: https://the-internet.herokuapp.com/

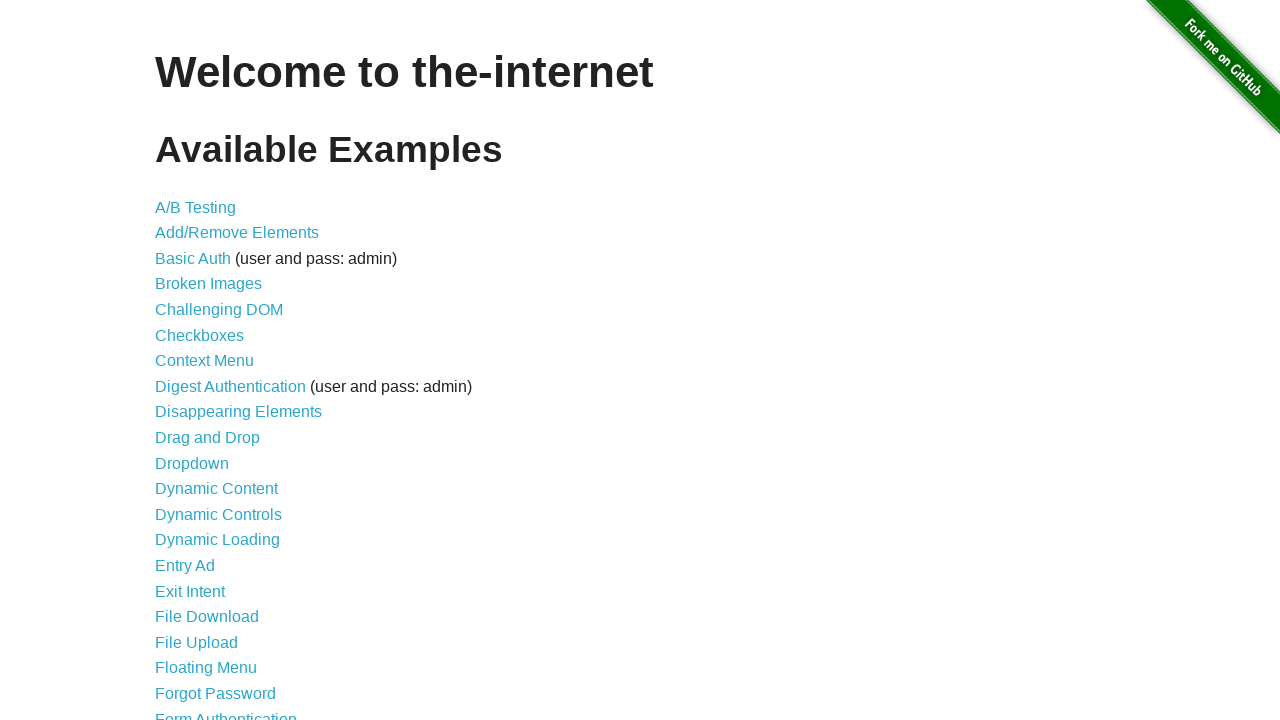

Clicked on Add/Remove Elements link at (237, 233) on text=Add/Remove Elements
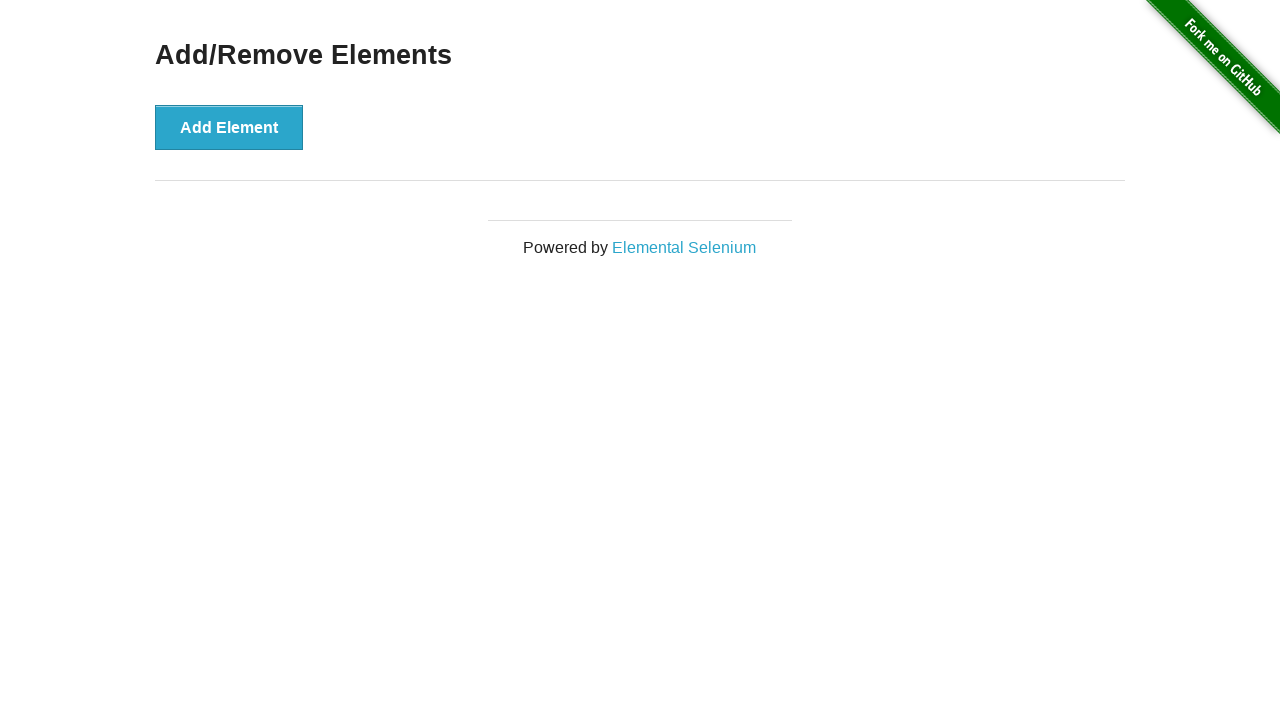

Clicked Add Element button at (229, 127) on button:has-text('Add Element')
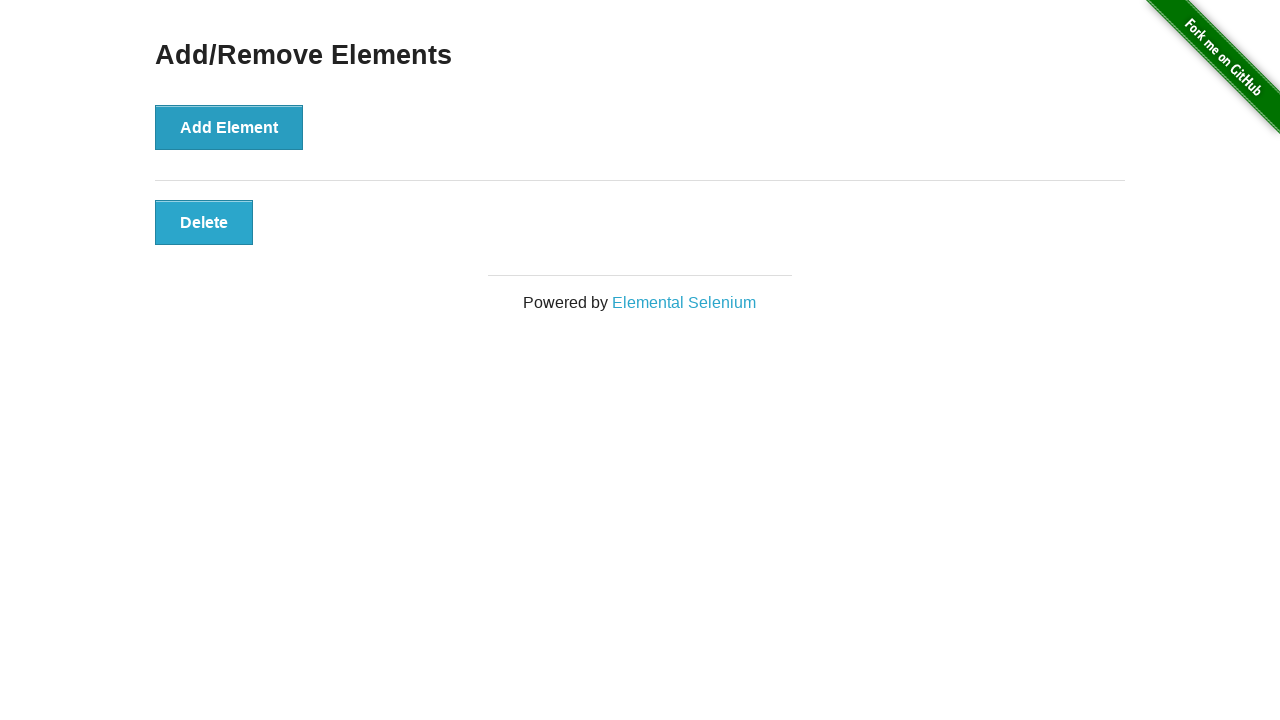

Clicked Delete button to remove the added element at (204, 222) on .added-manually
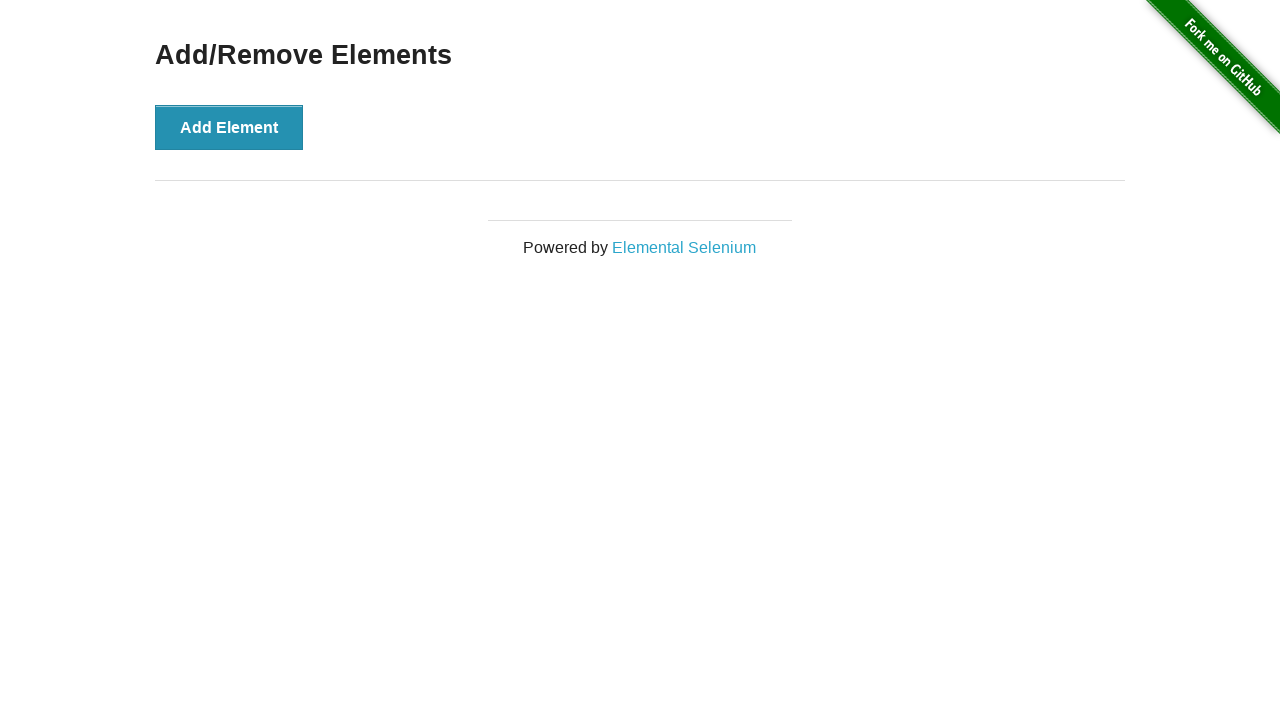

Verified correct page URL
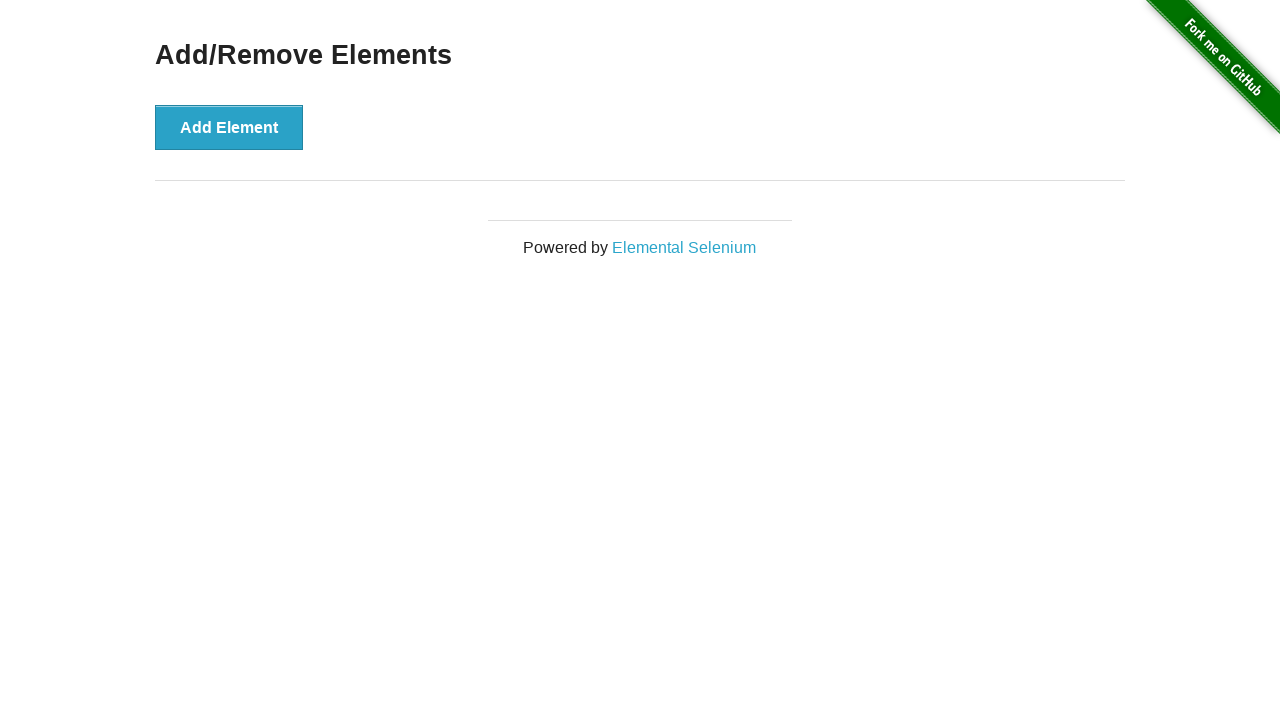

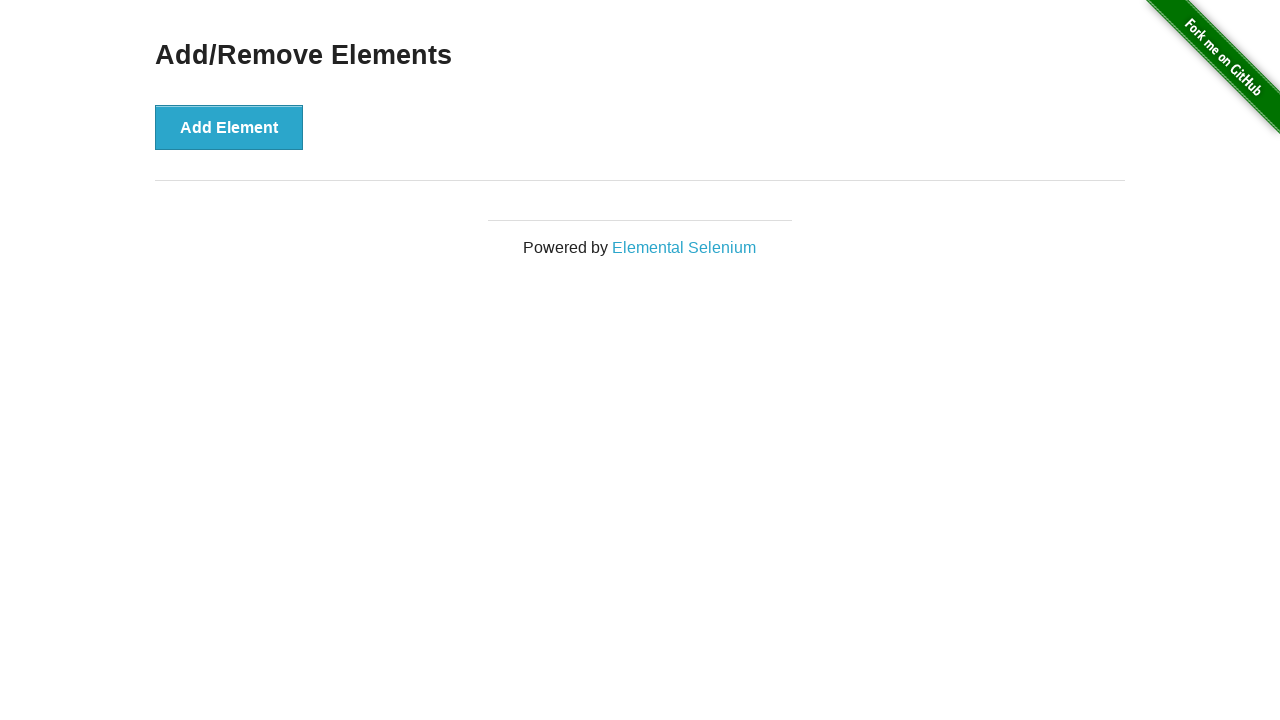